Tests drag-and-drop functionality on the jQuery UI demo page by dragging a draggable element and dropping it onto a droppable target within an iframe.

Starting URL: https://jqueryui.com/droppable/

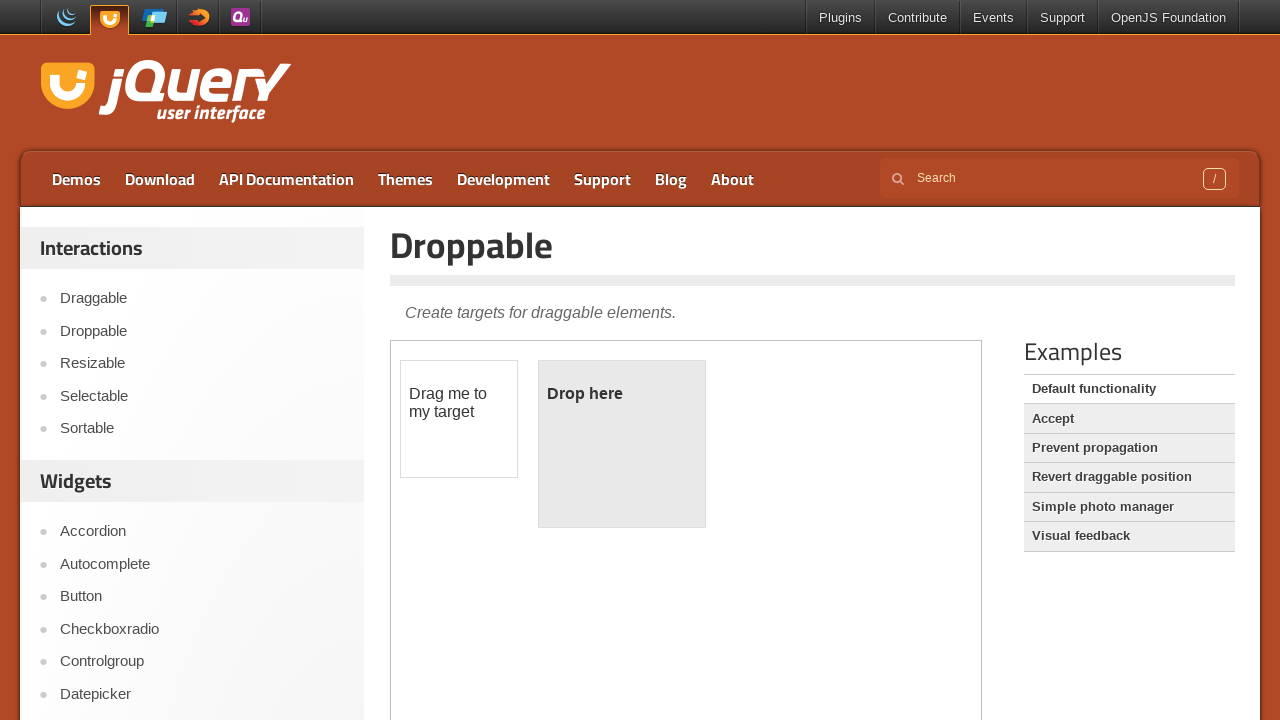

Located the first iframe on the jQuery UI droppable demo page
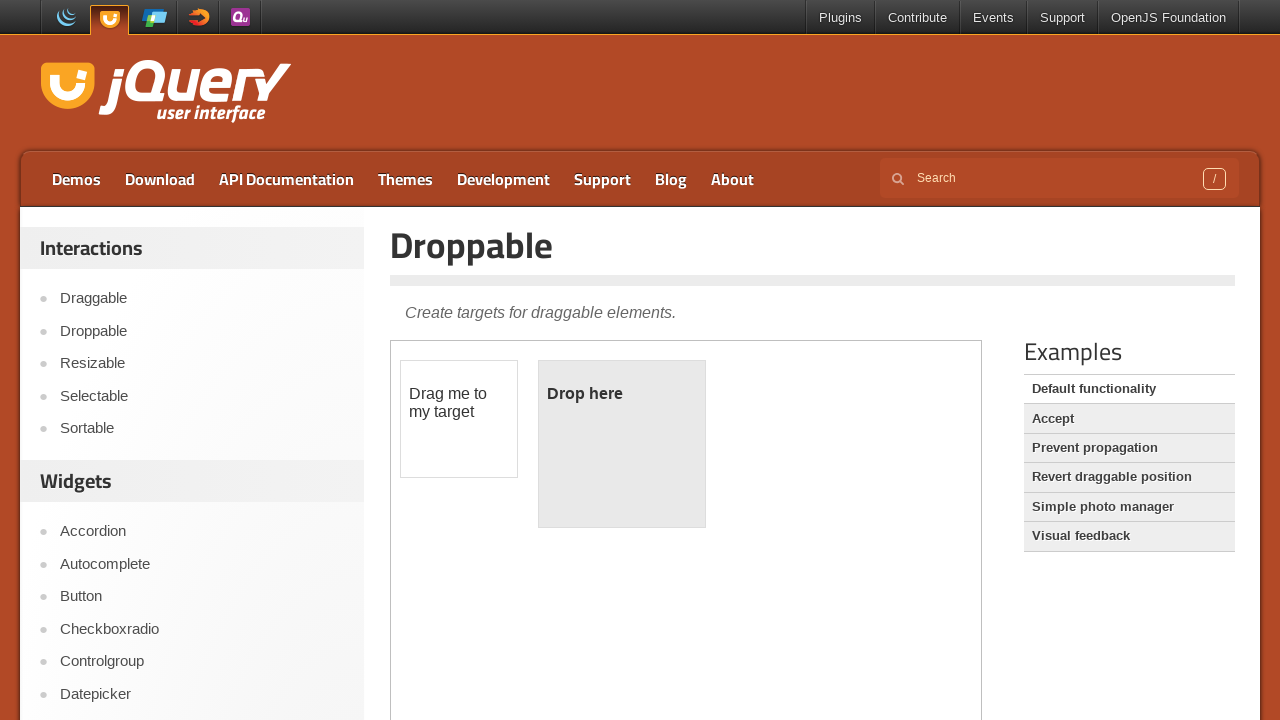

Located the draggable element with ID 'draggable' inside the iframe
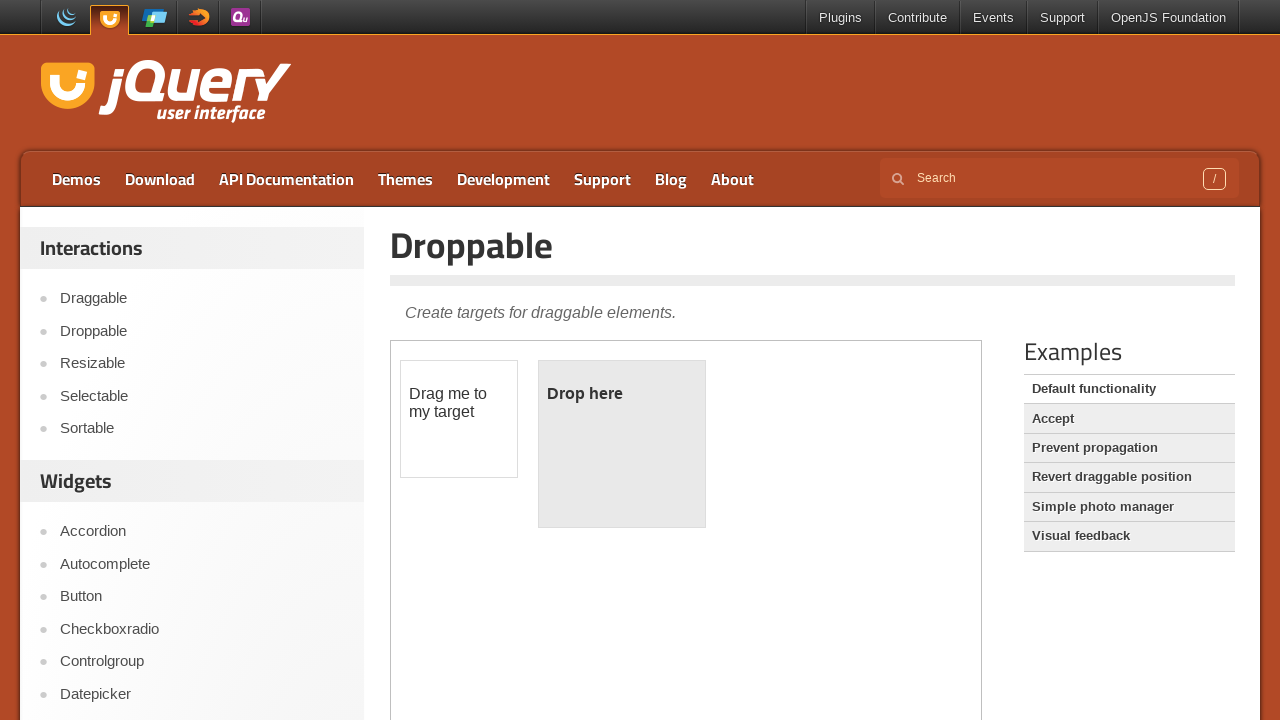

Located the droppable target element with ID 'droppable' inside the iframe
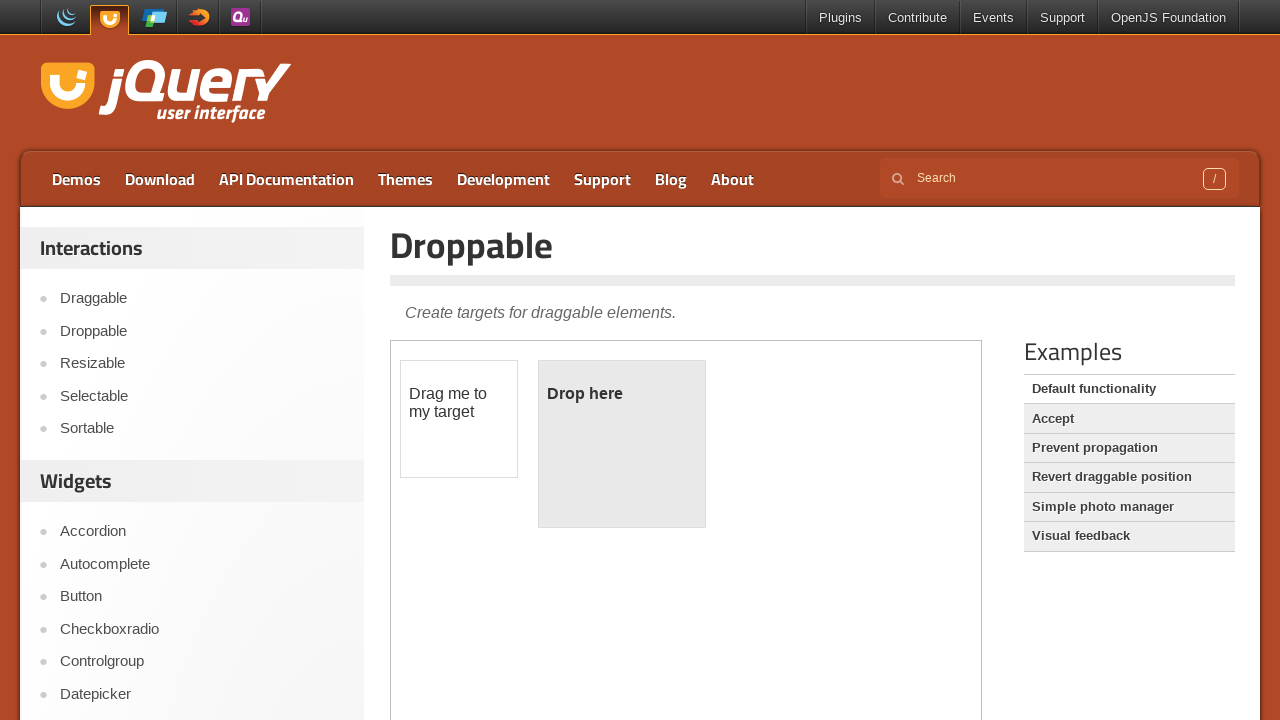

Dragged the draggable element and dropped it onto the droppable target at (622, 444)
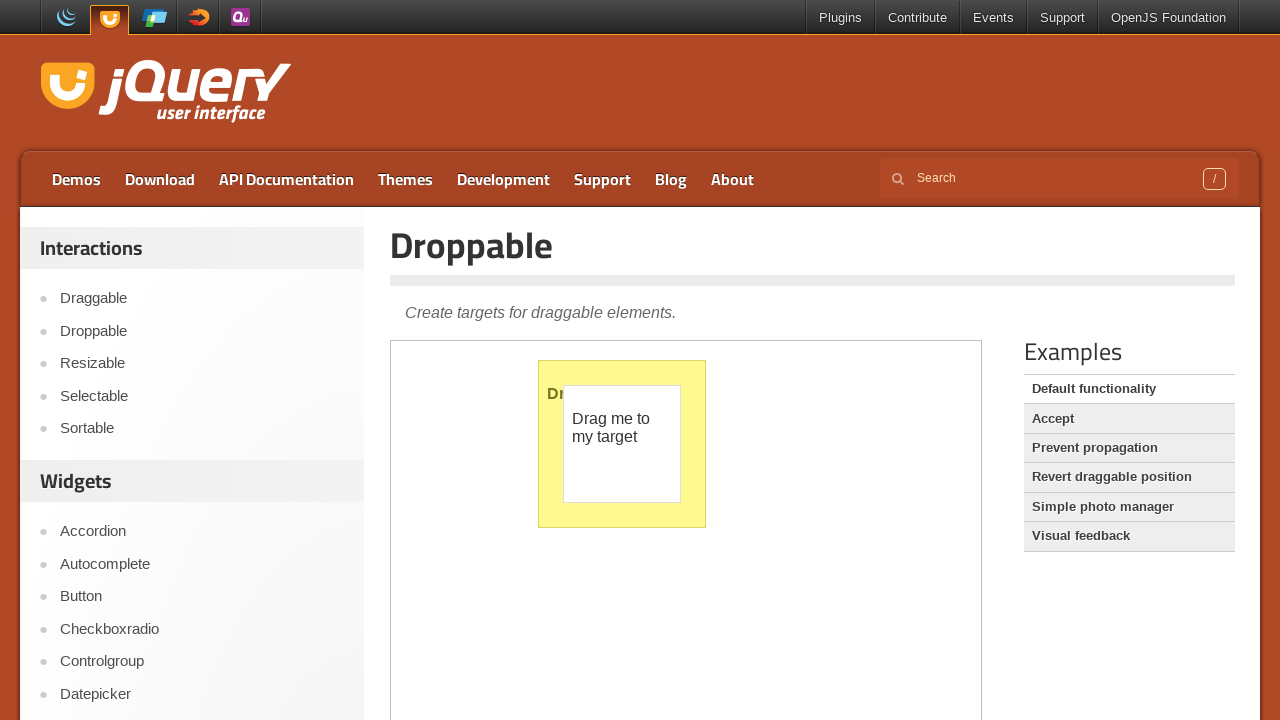

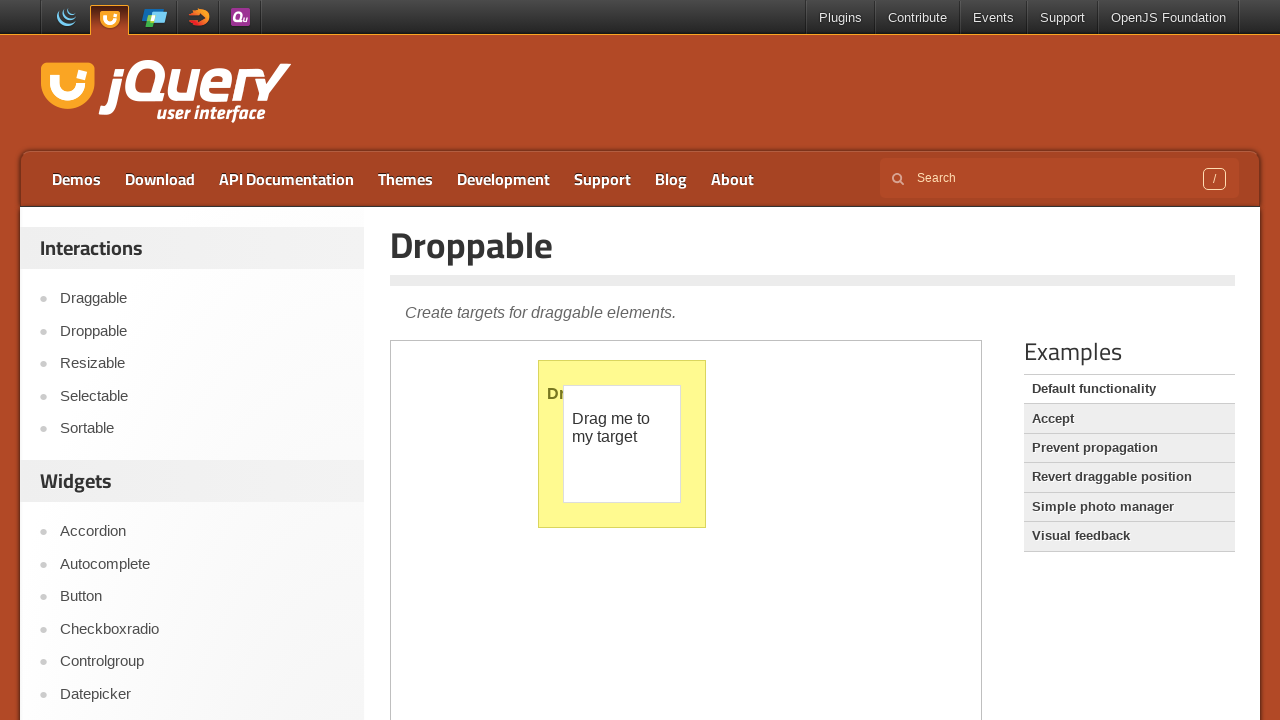